Tests selecting an option from a menu button by opening the menu and clicking on "Option four"

Starting URL: https://magstrong07.github.io/admiral-react-test/#/menu_button

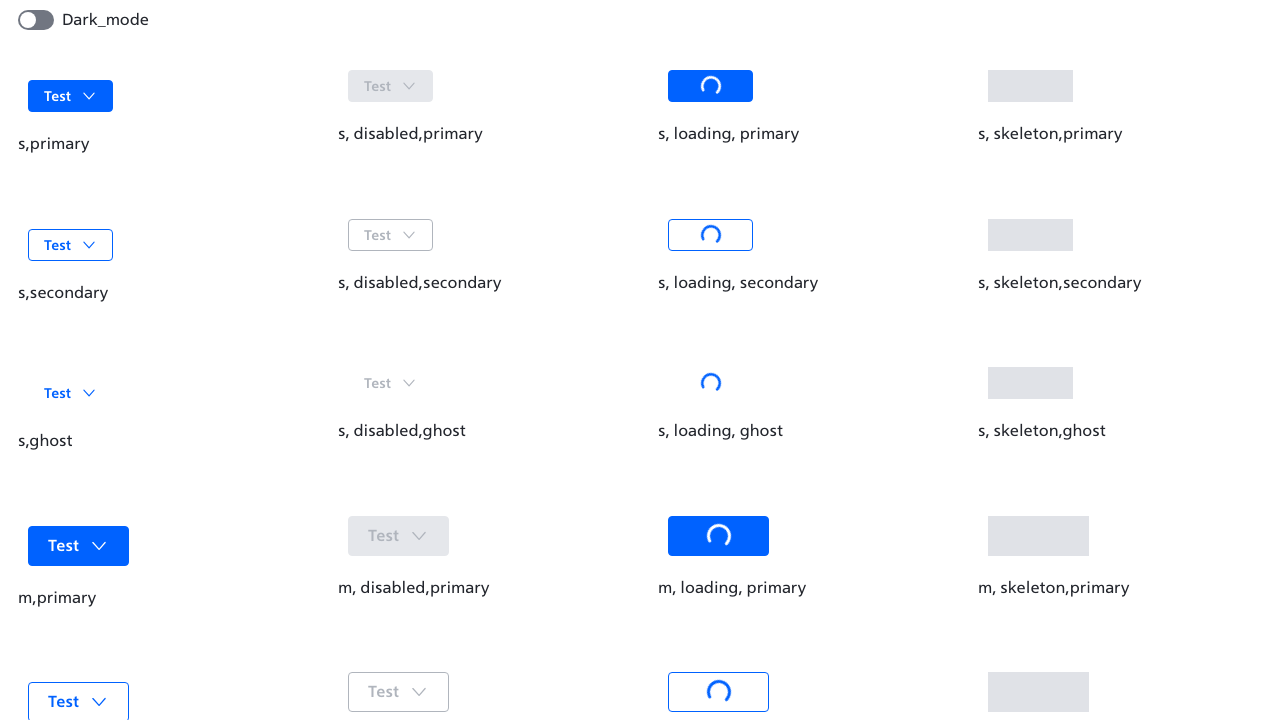

Clicked menu button to open it at (71, 96) on button:has-text("Test")
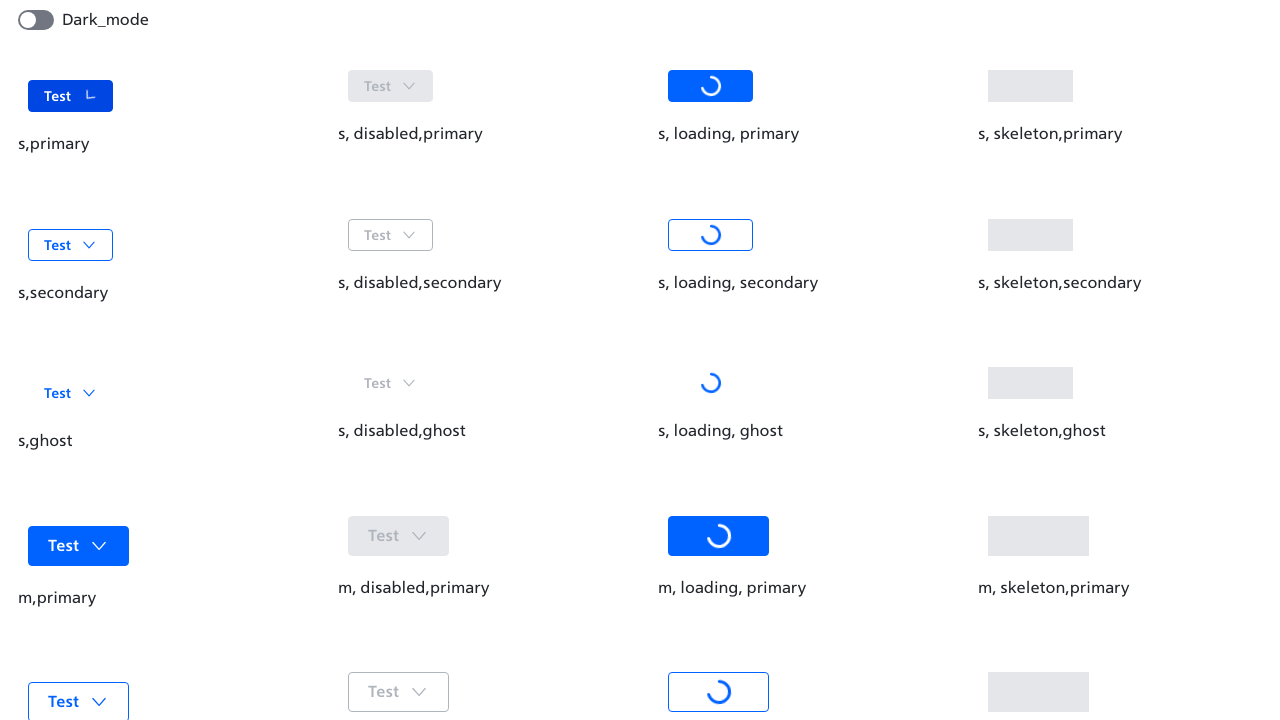

Selected 'Option four' from menu at (78, 240) on text=Option four
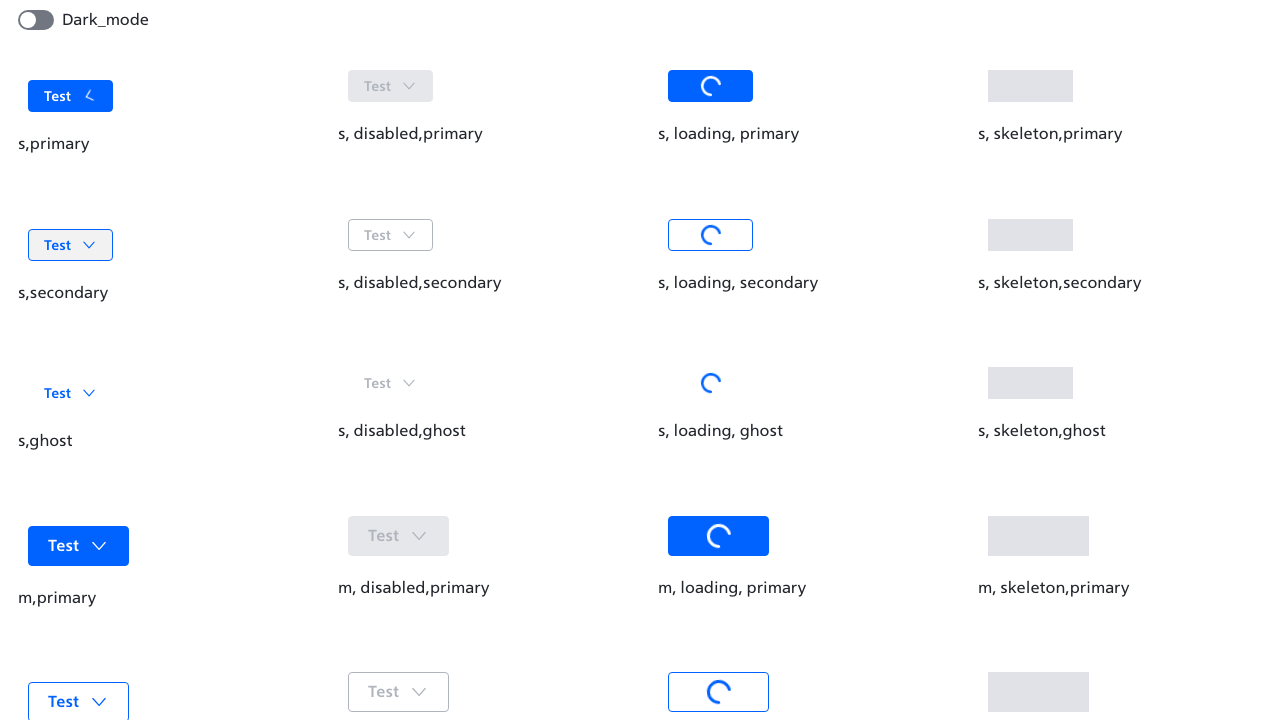

Waited for selection to complete
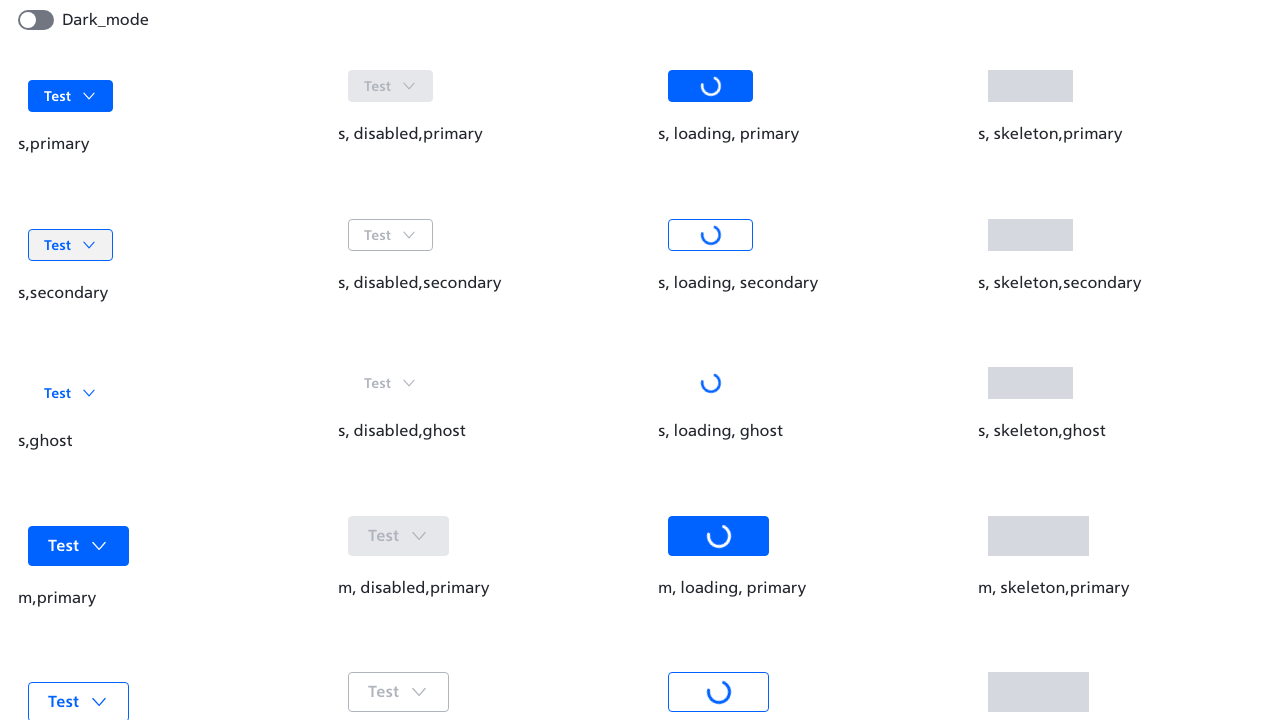

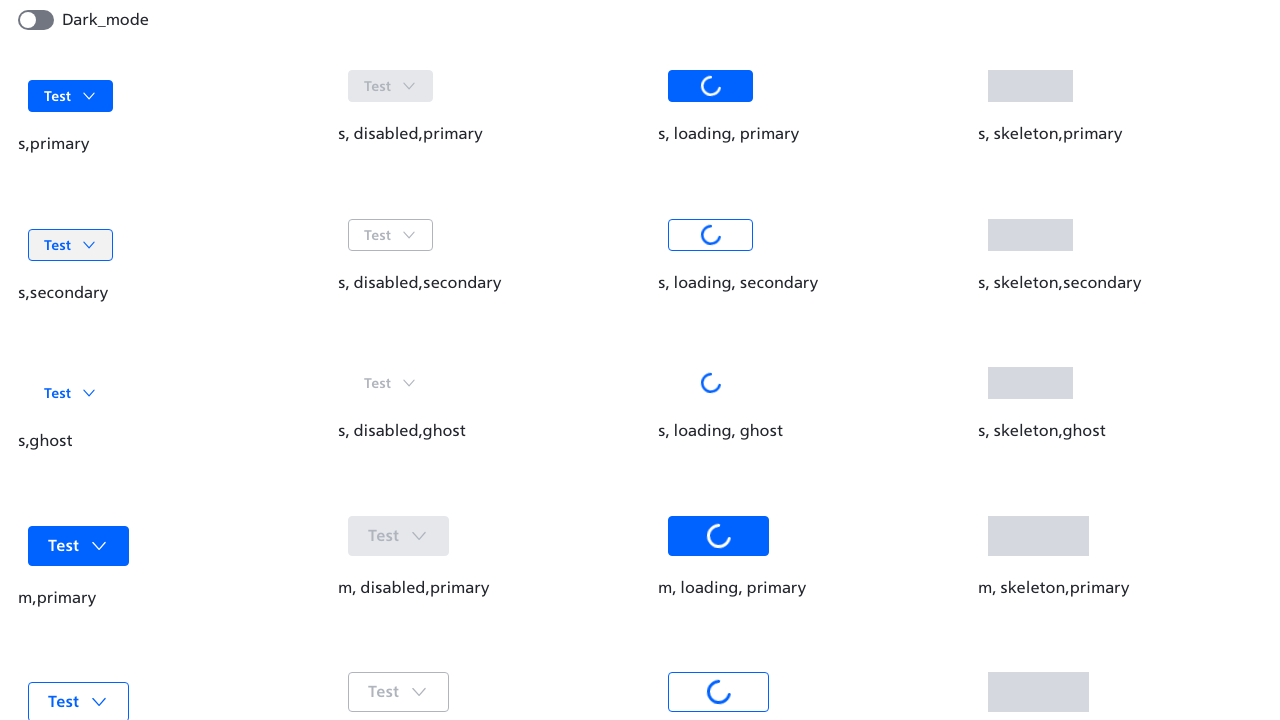